Tests browser window handling by opening multiple child windows, switching between them, and closing child windows while keeping the main window

Starting URL: https://demoqa.com/browser-windows

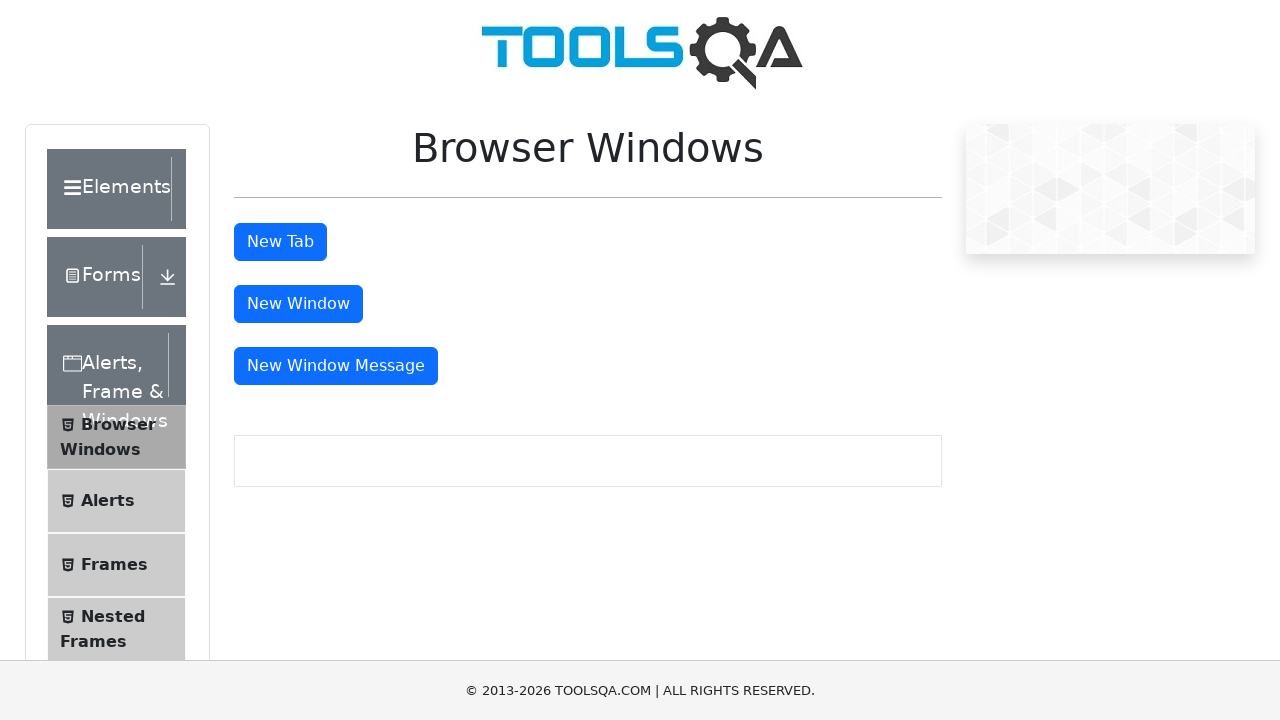

Clicked button to open first child window at (298, 304) on button#windowButton
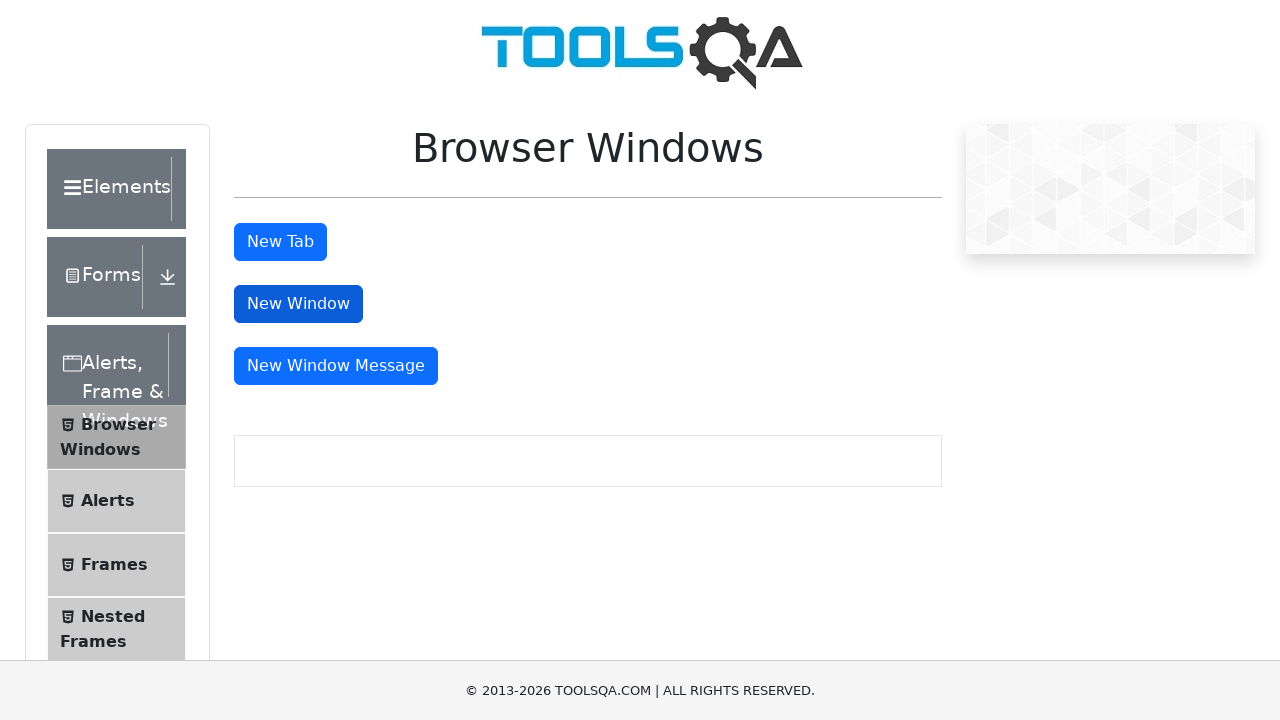

First child window opened and captured
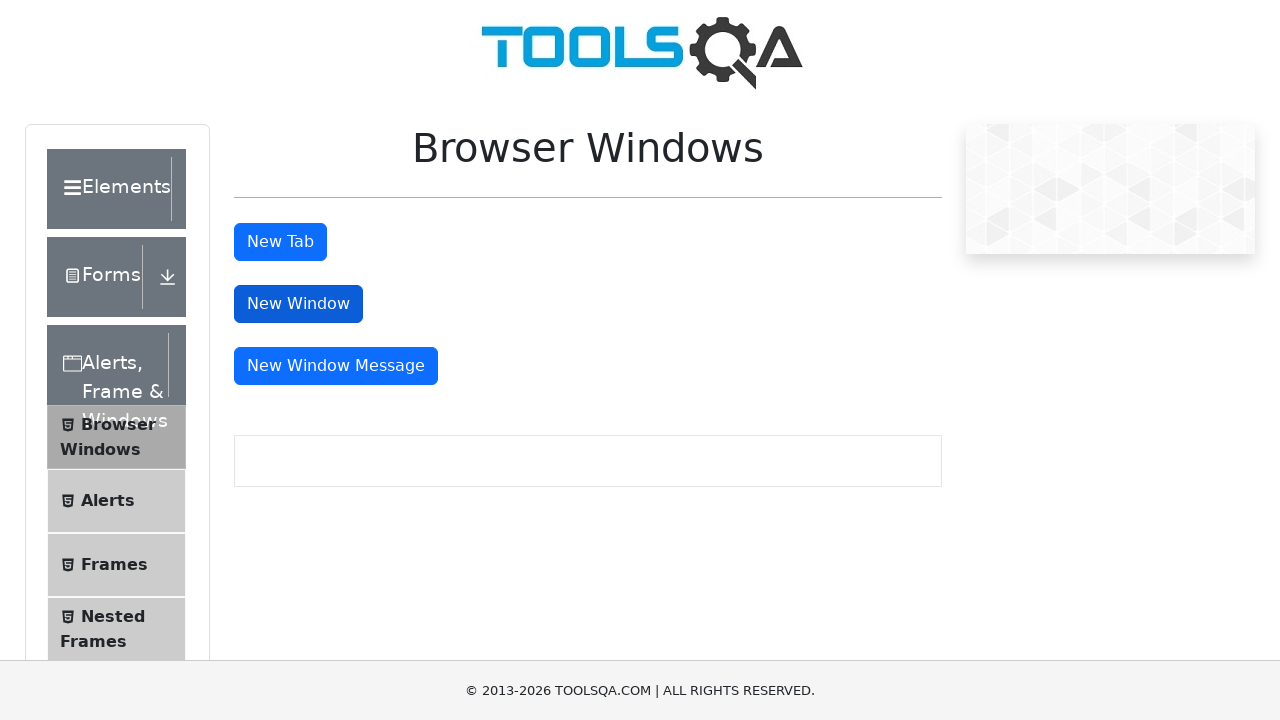

Clicked button to open second child window (message window) at (336, 366) on button#messageWindowButton
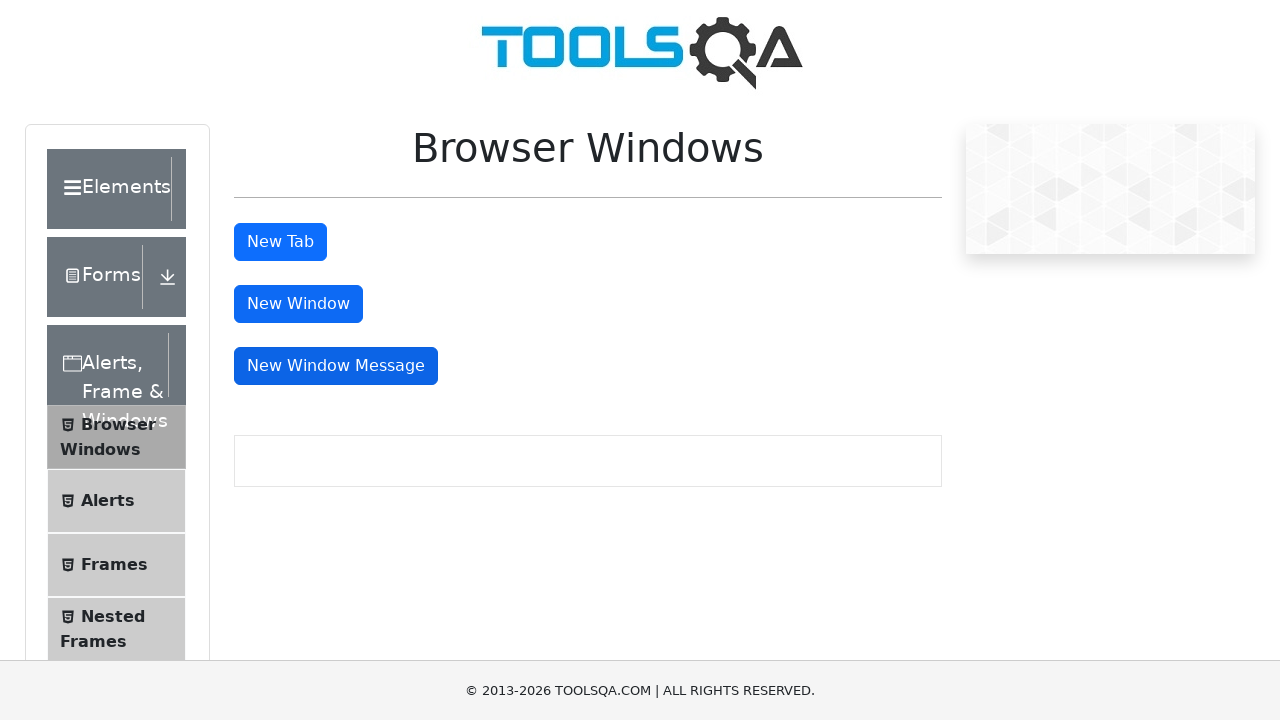

Second child window opened and captured
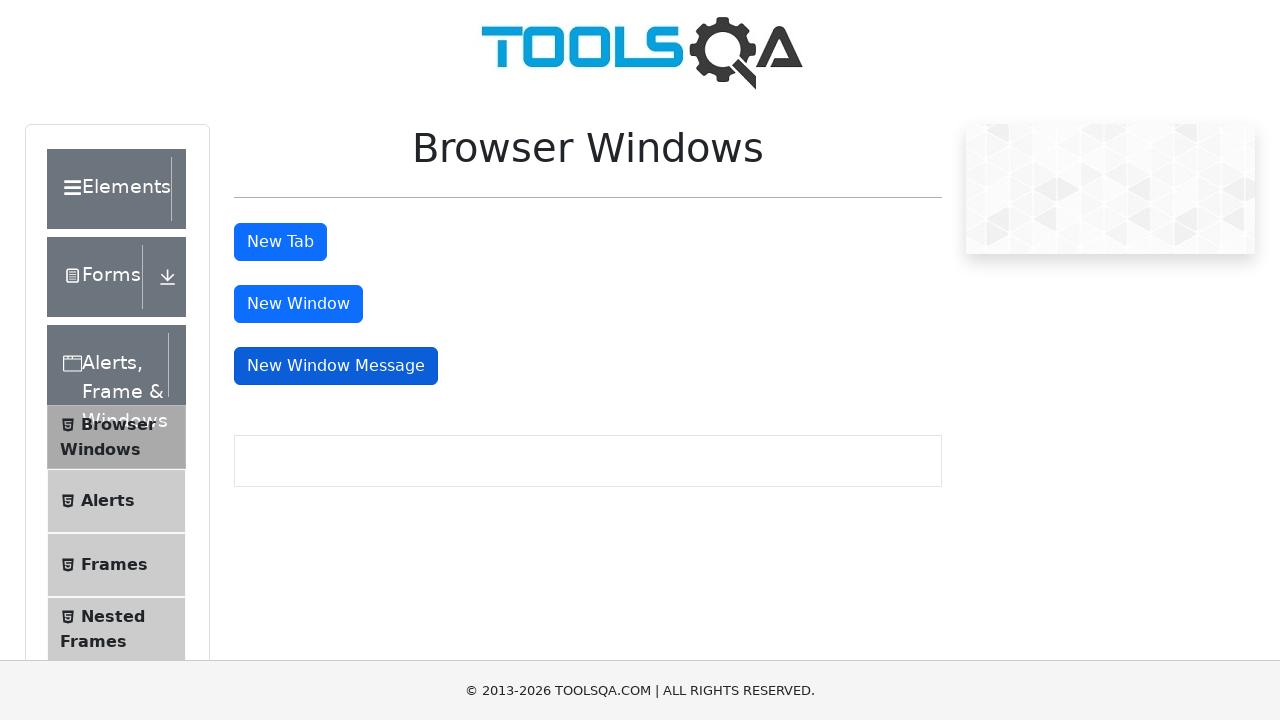

Closed first child window
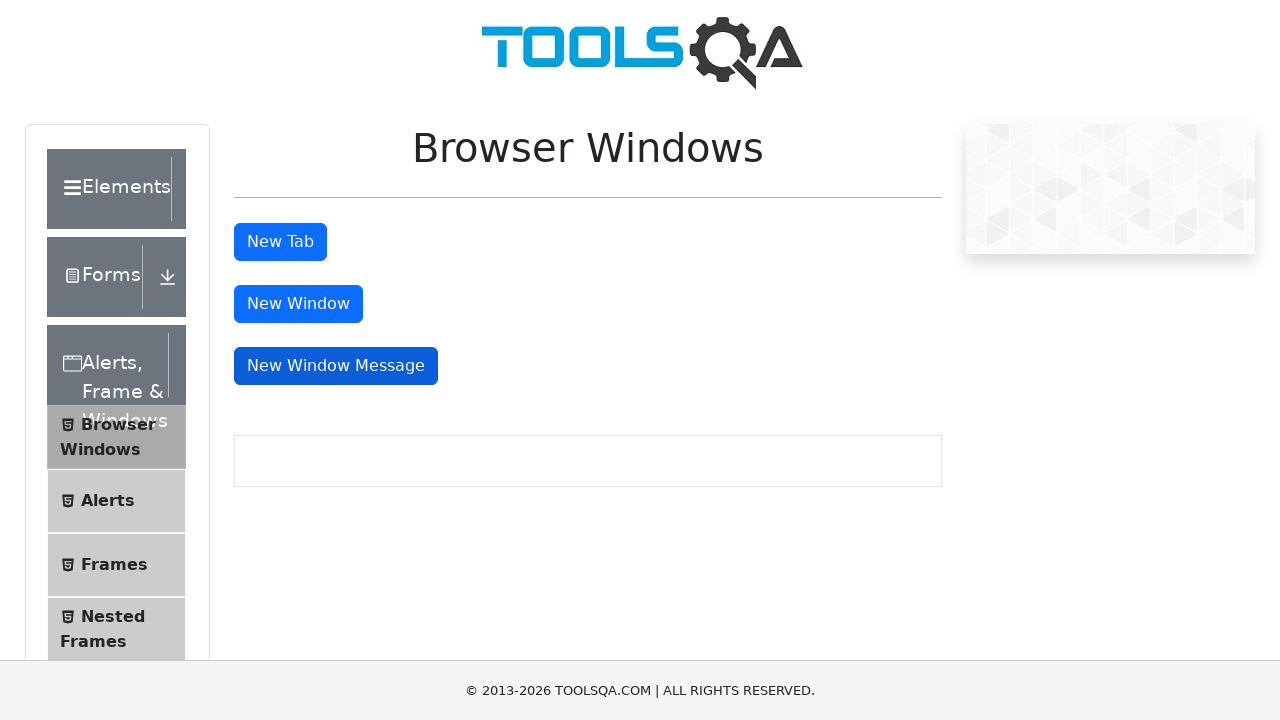

Closed second child window
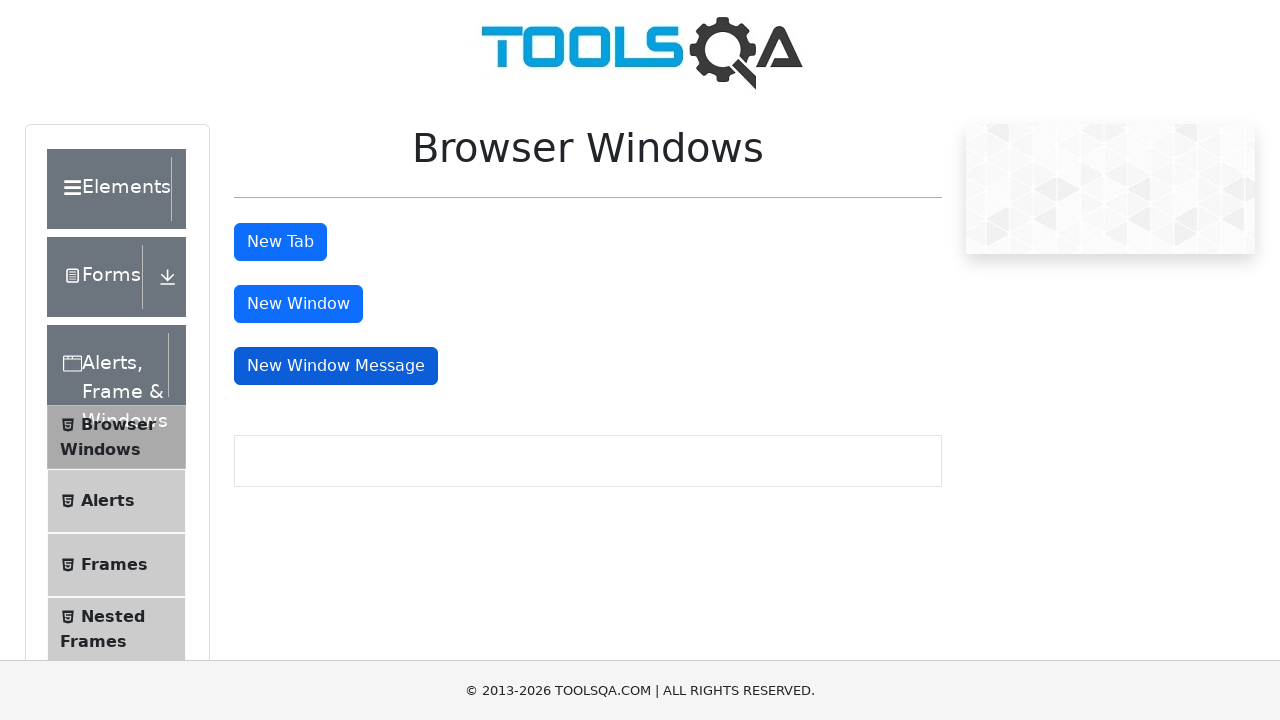

Main window remains open with original page
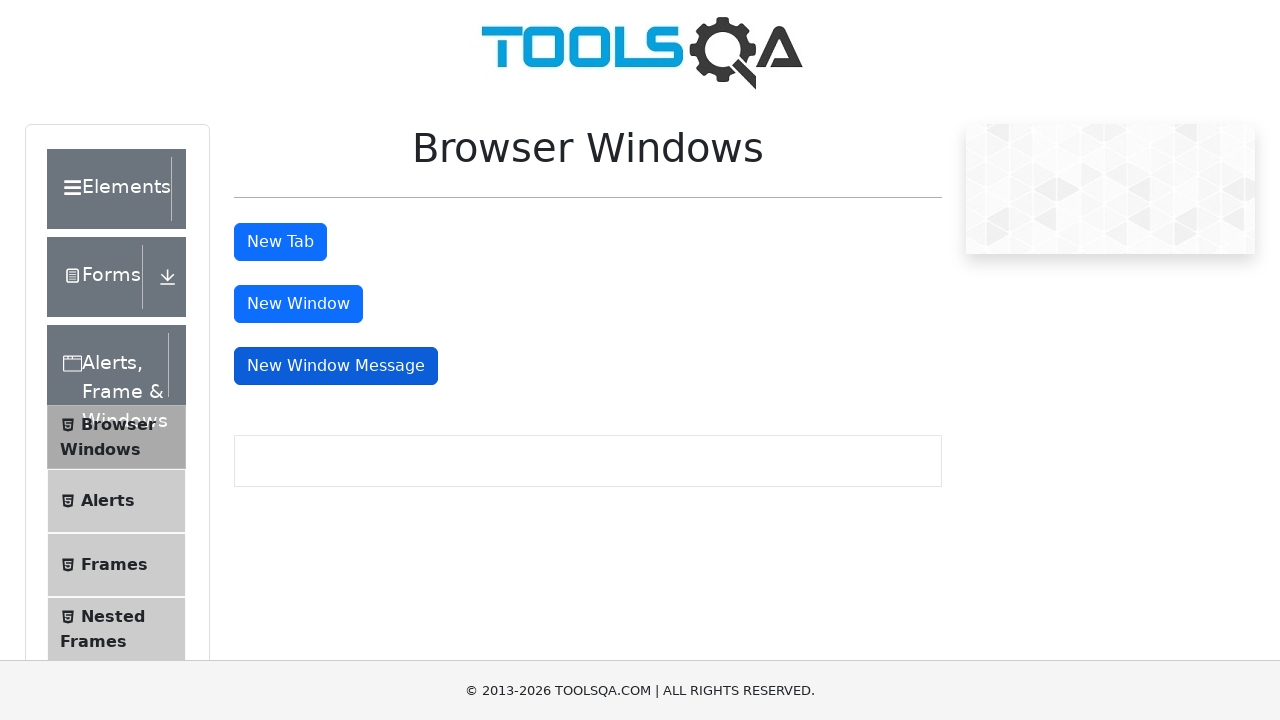

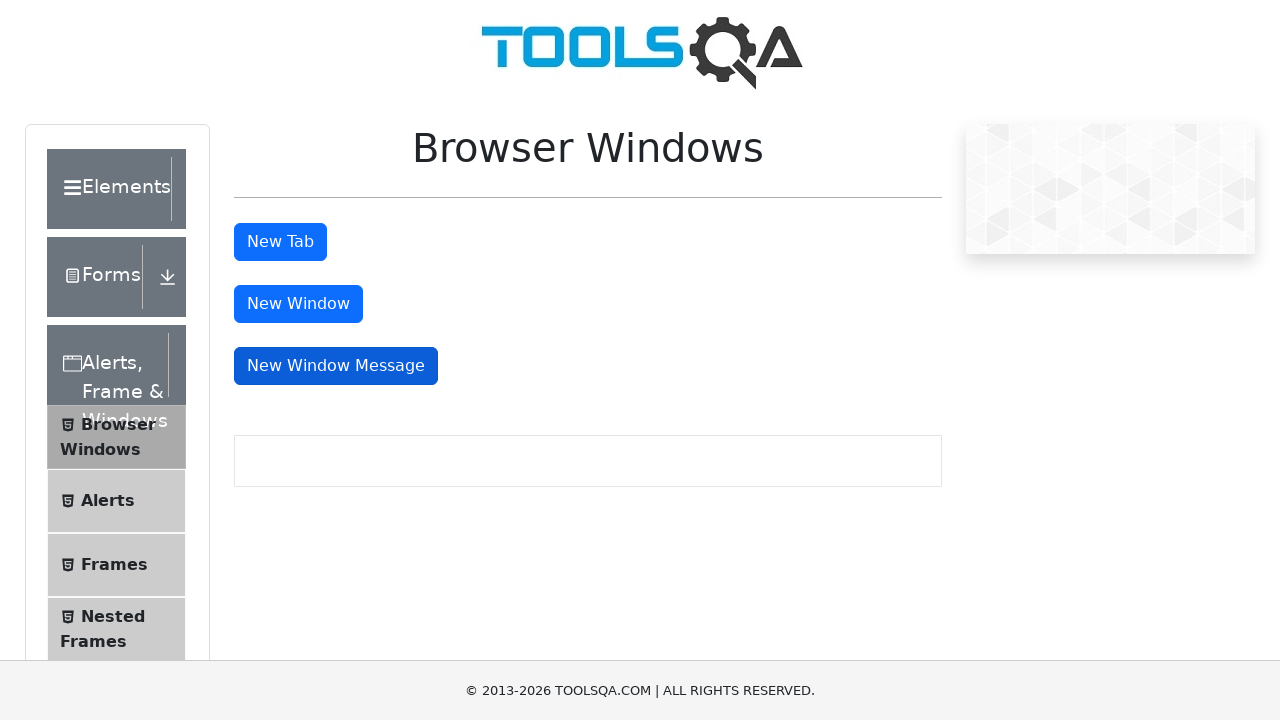